Performs a search on DuckDuckGo by entering a query and pressing Enter

Starting URL: https://www.duckduckgo.com

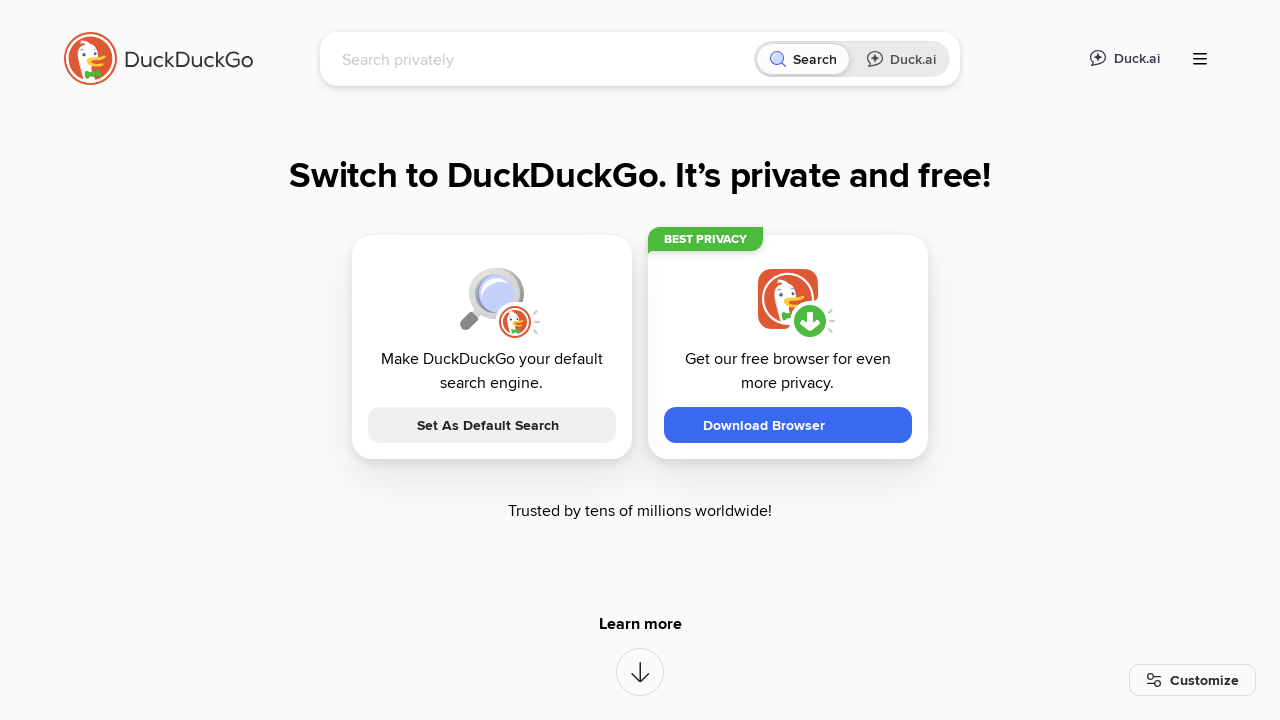

Filled DuckDuckGo search field with 'Selenium Java Examples' on input[name='q']
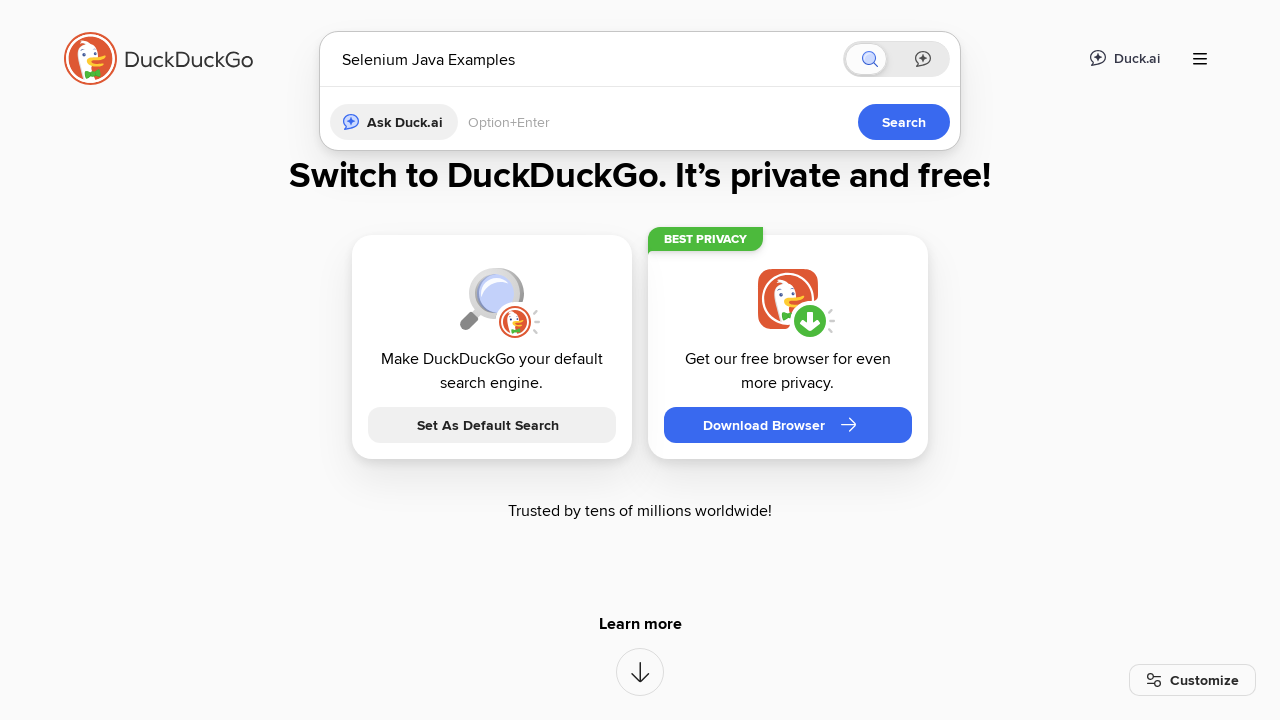

Pressed Enter to submit the search query on input[name='q']
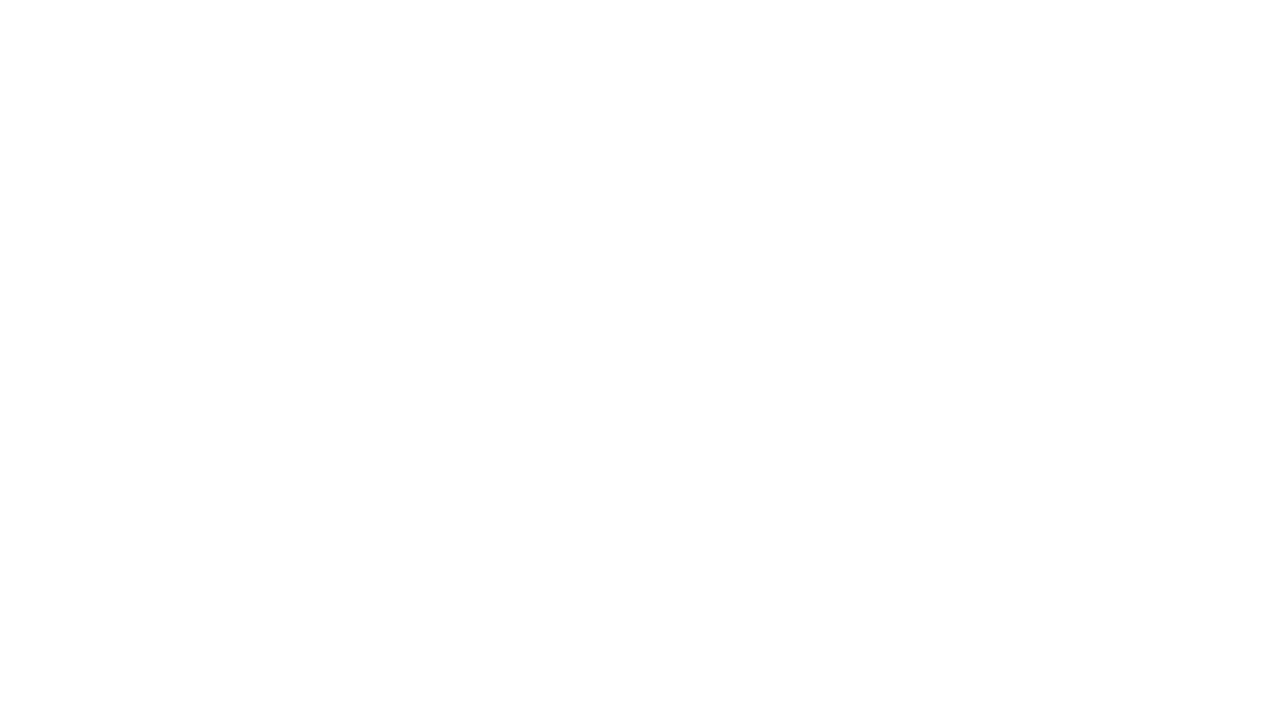

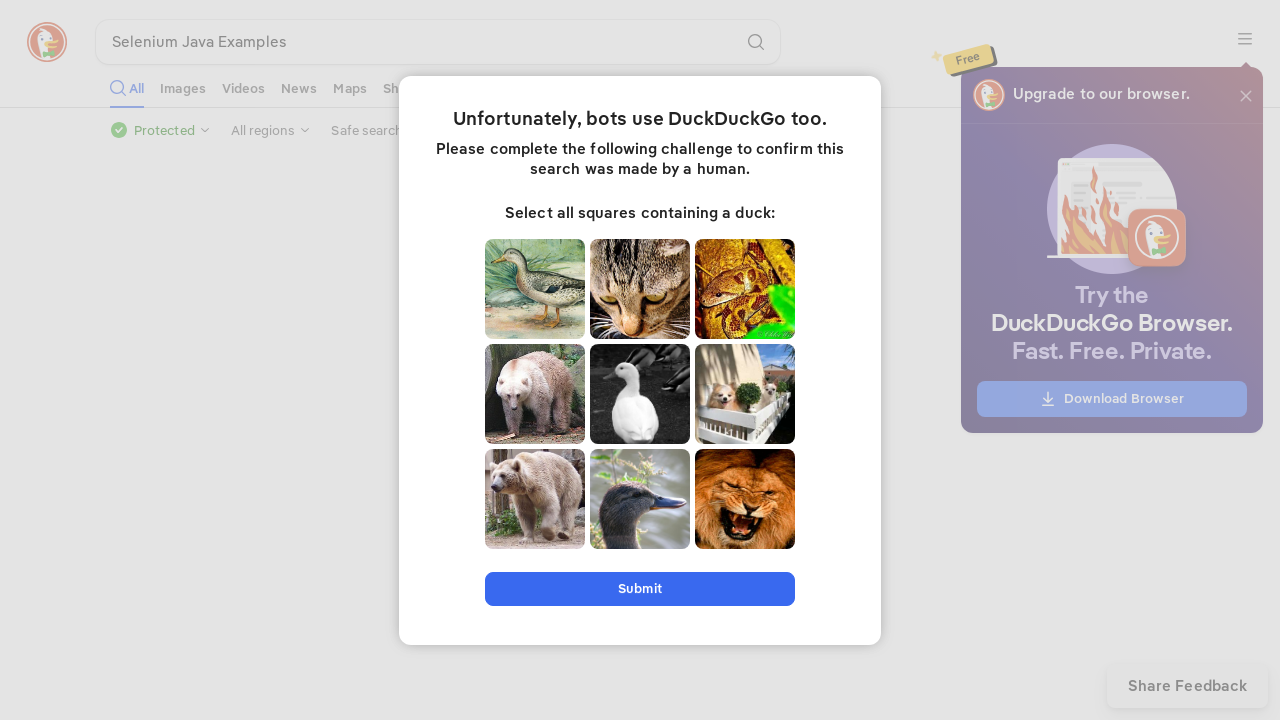